Tests registration form with mismatched password confirmation to verify password confirmation error

Starting URL: https://alada.vn/tai-khoan/dang-ky.html

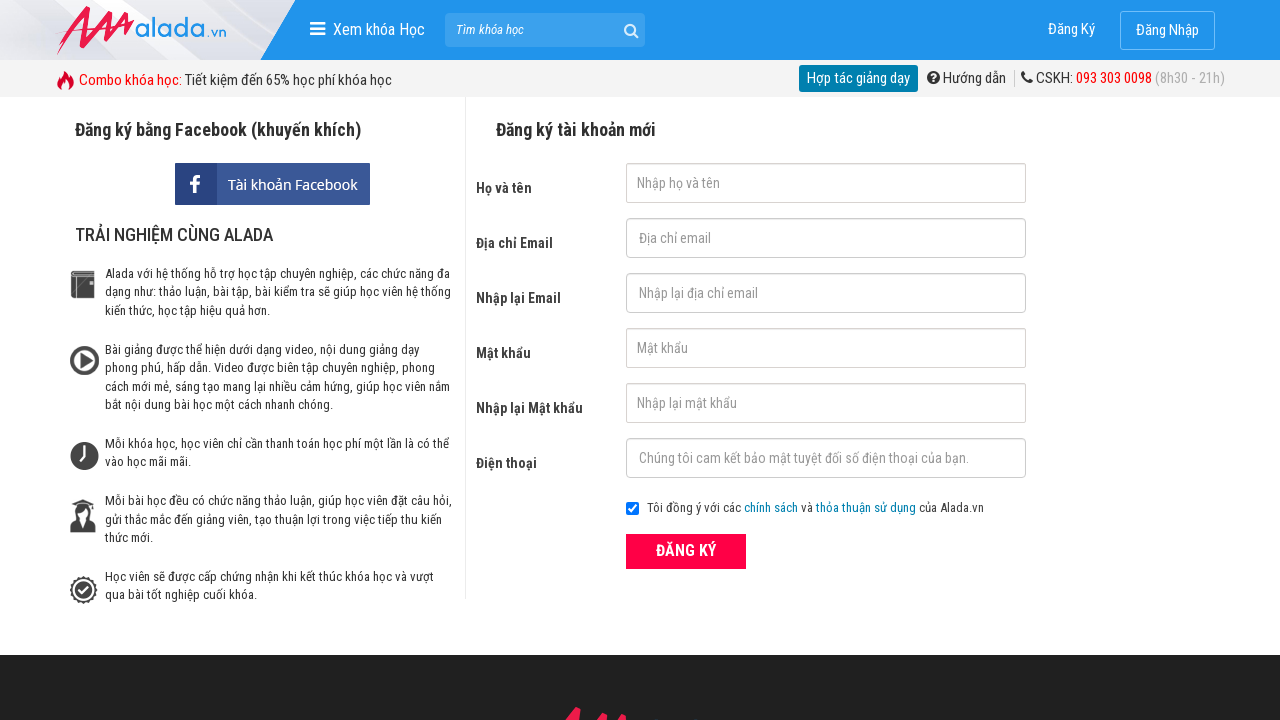

Filled first name field with 'hanhnt' on #txtFirstname
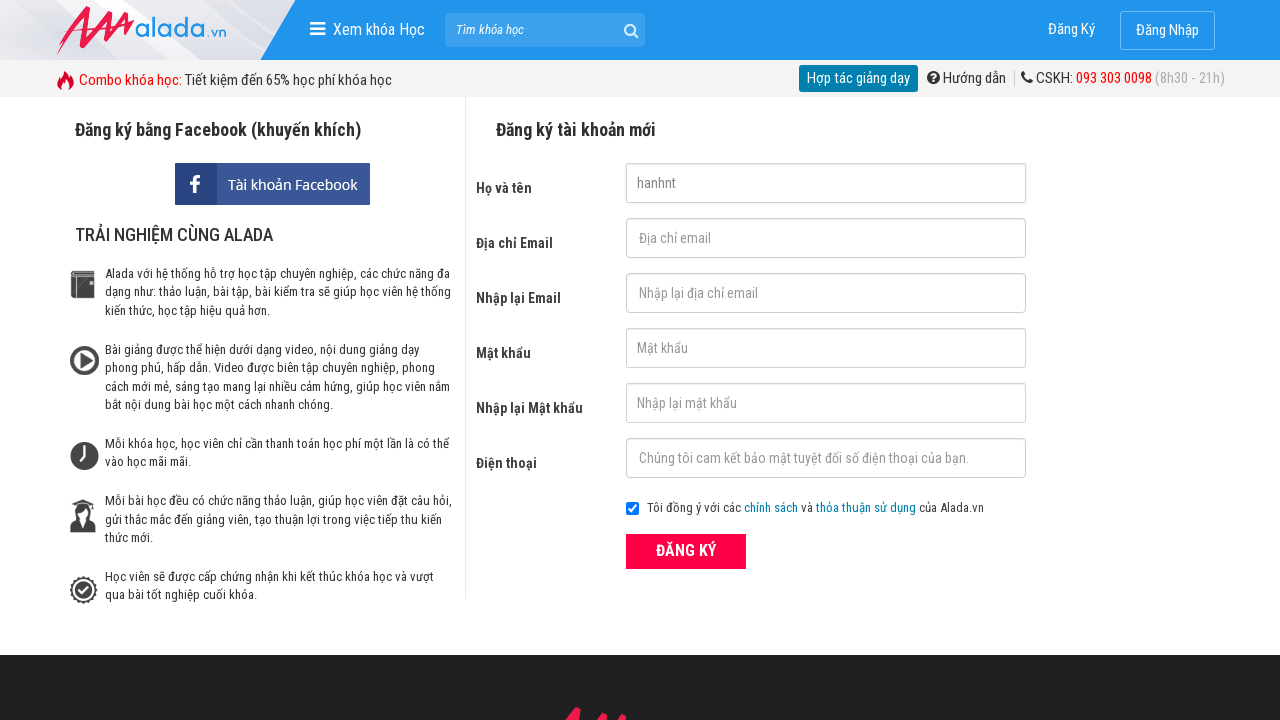

Filled email field with 'hanh@gmail.com' on #txtEmail
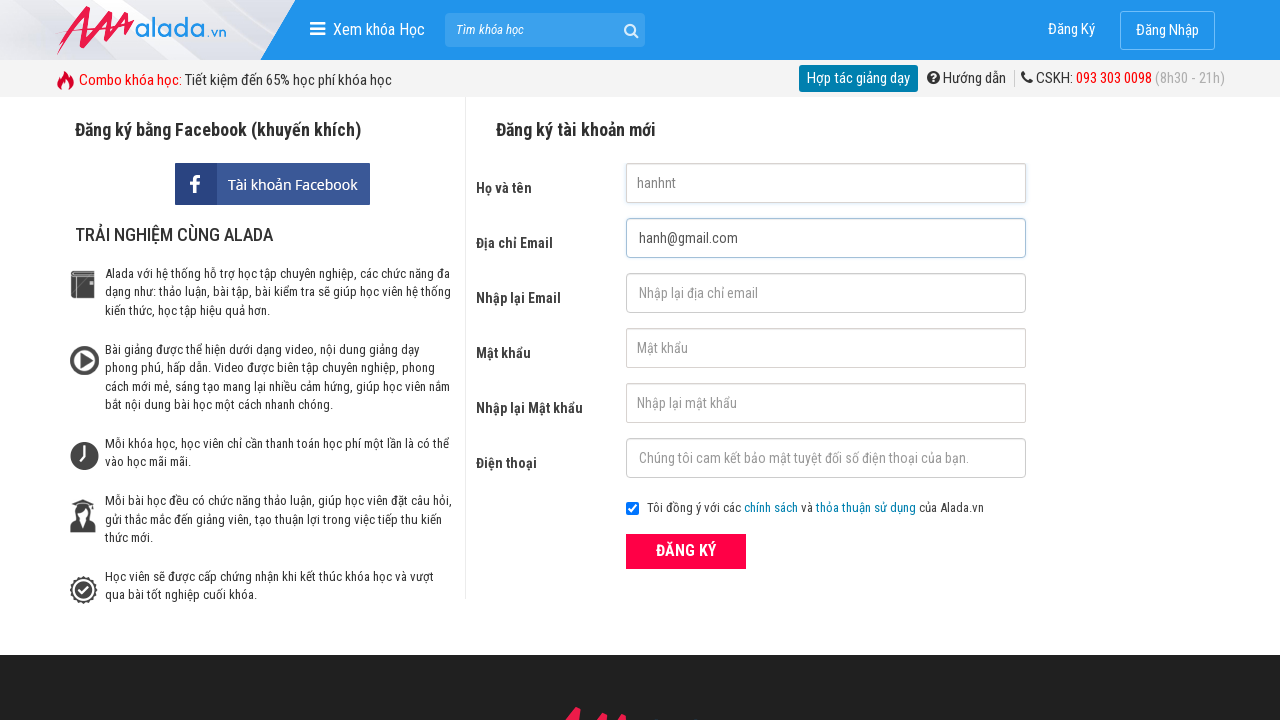

Filled email confirmation field with 'hanh@gmail.com' on #txtCEmail
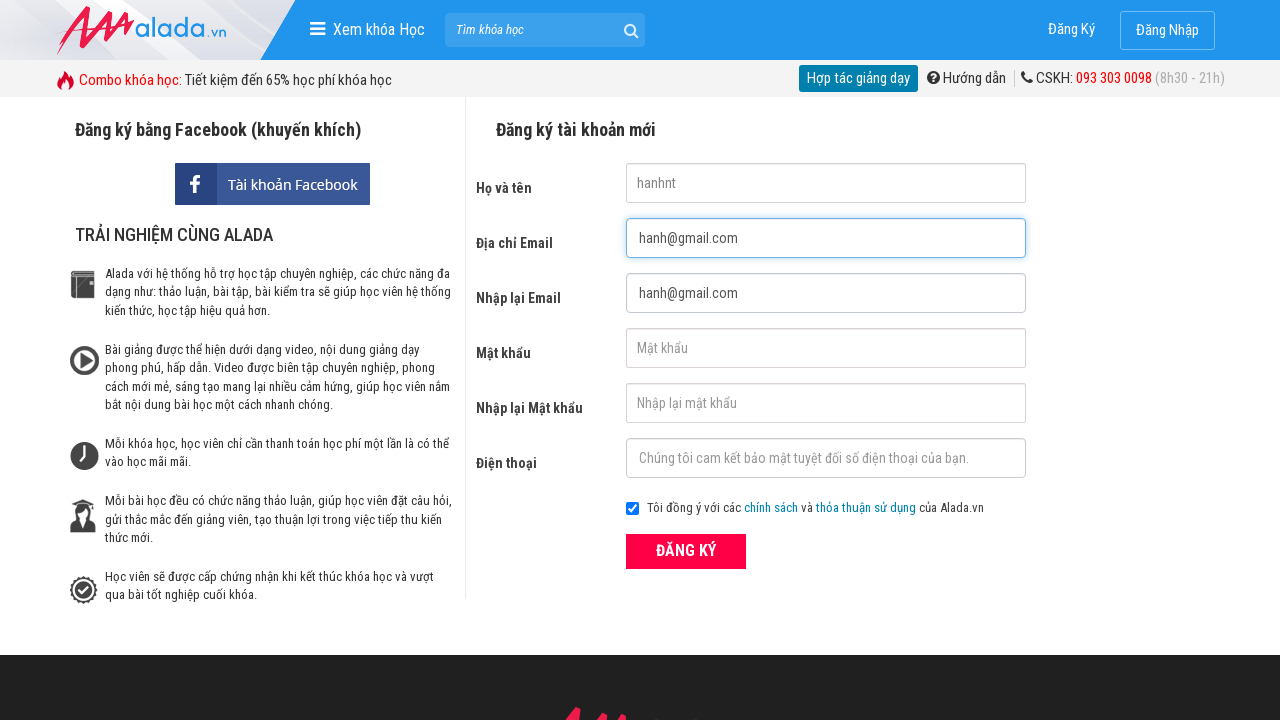

Cleared password field on #txtPassword
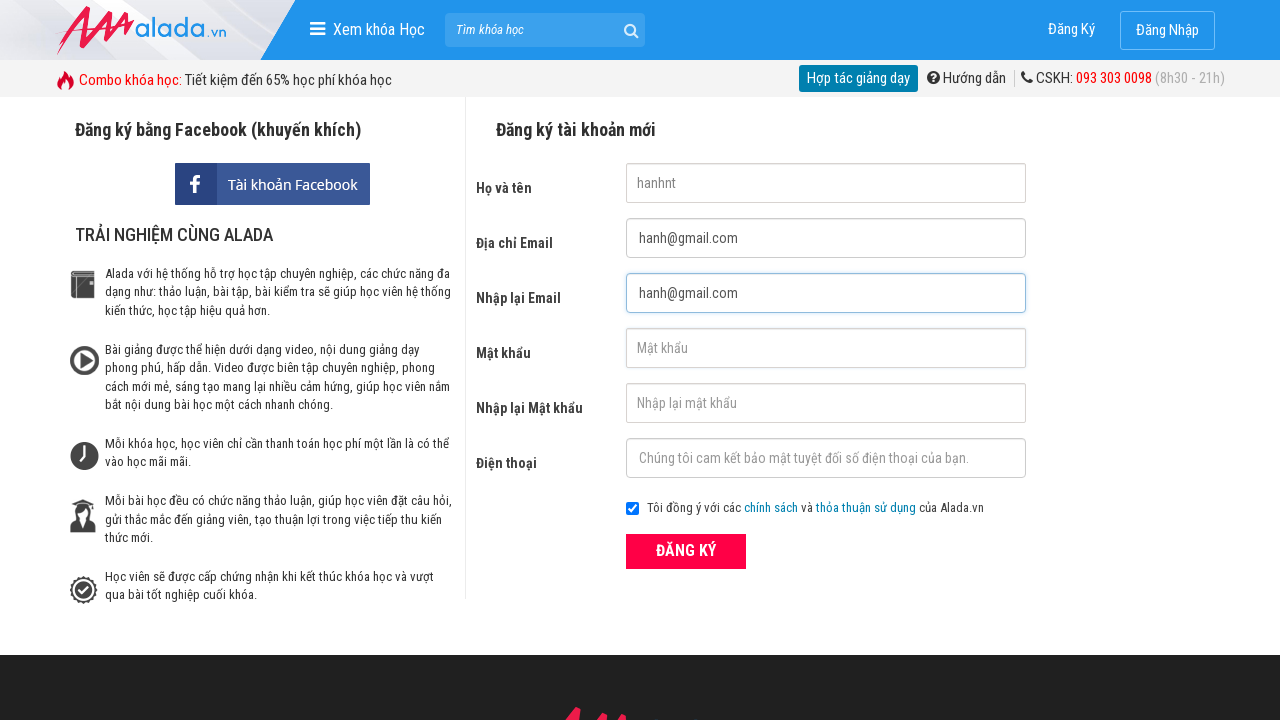

Filled password field with '1234567' on #txtPassword
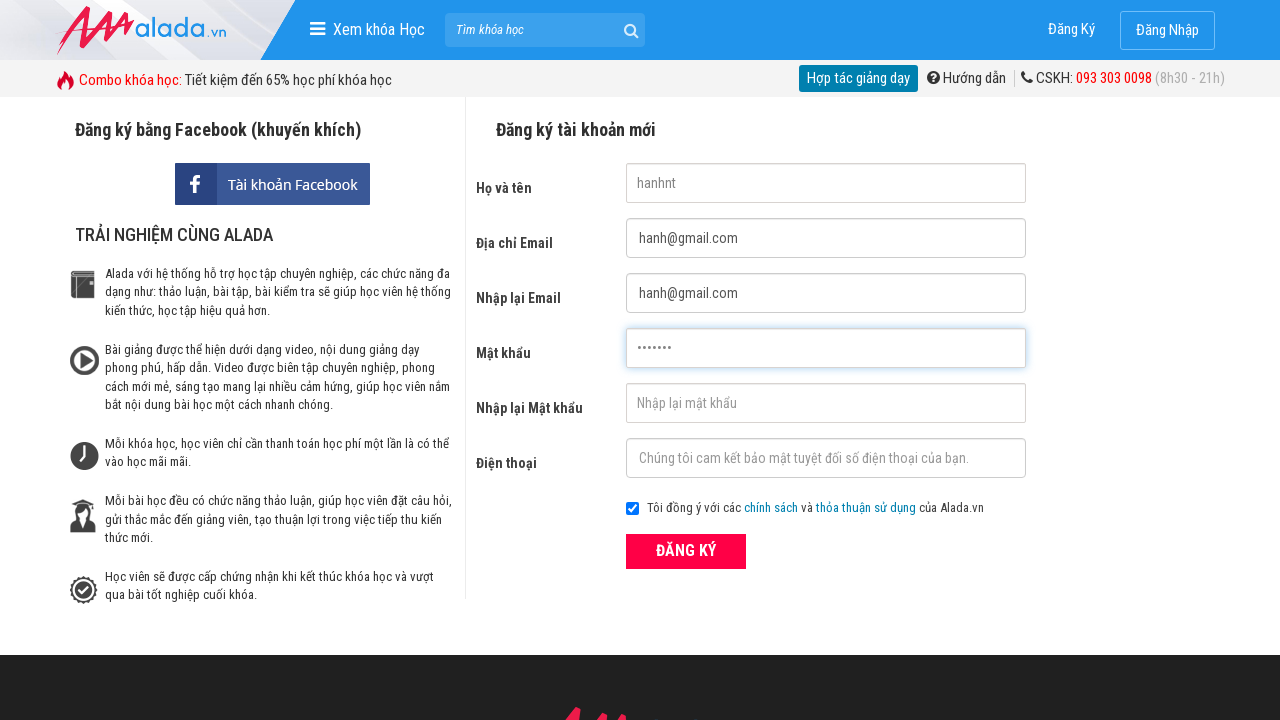

Cleared password confirmation field on #txtCPassword
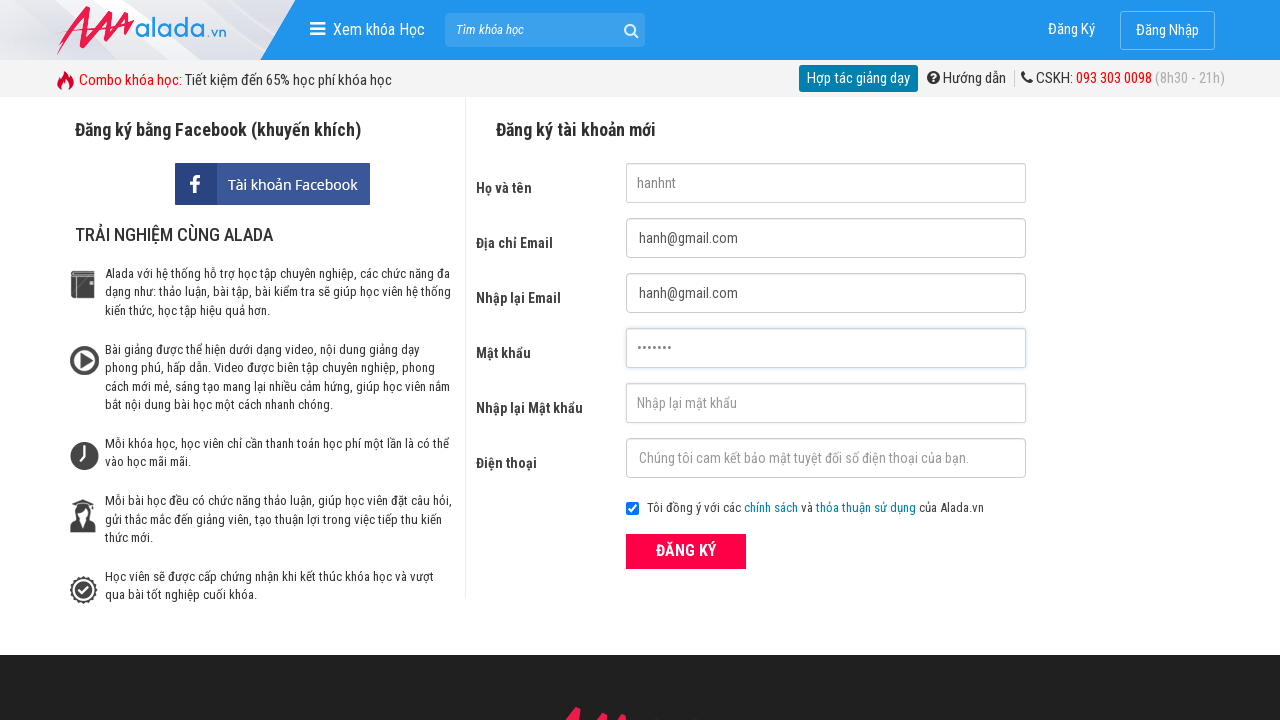

Filled password confirmation field with mismatched password '1234568' on #txtCPassword
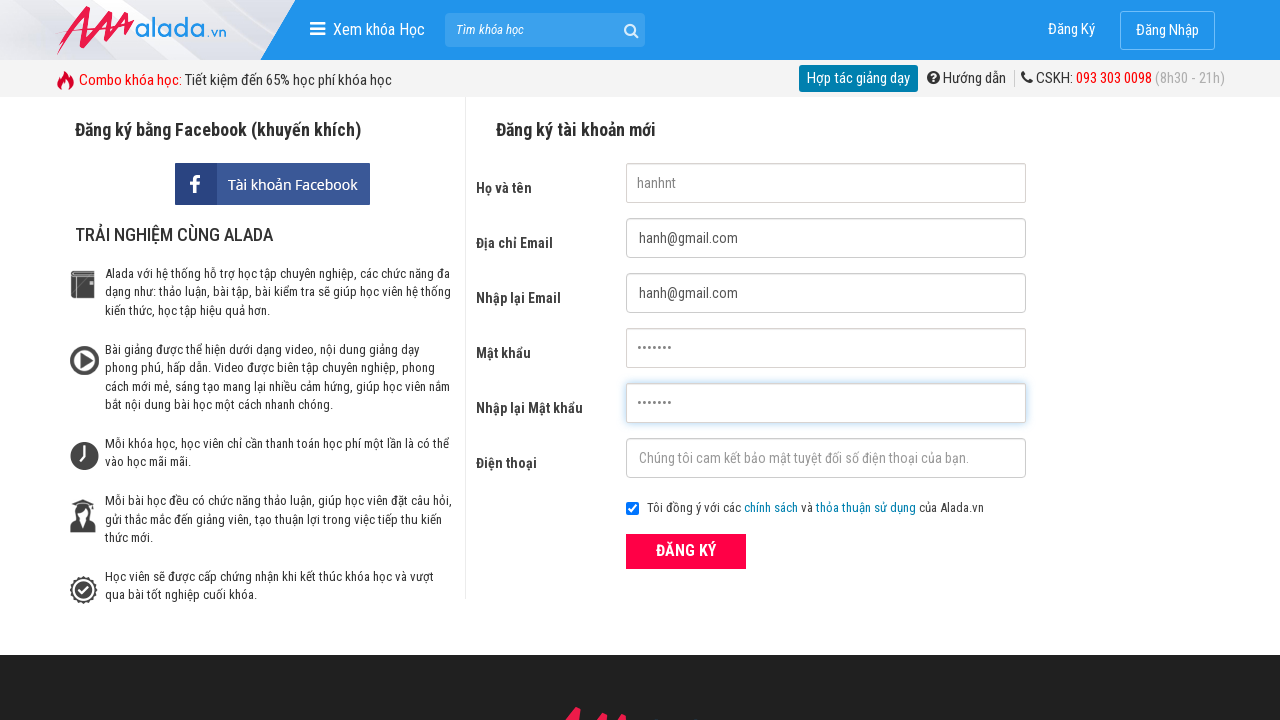

Filled phone number field with '0123456789' on #txtPhone
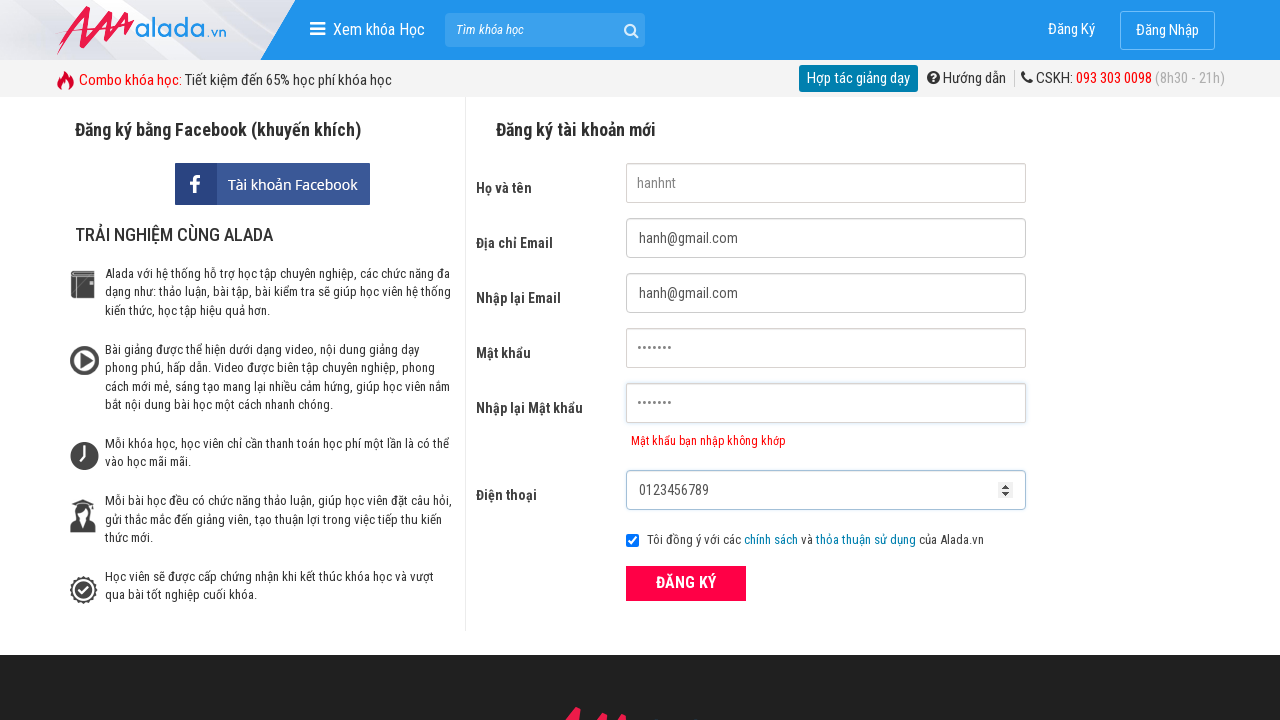

Clicked register button to submit form at (686, 583) on xpath=//button[@class='btn_pink_sm fs16']
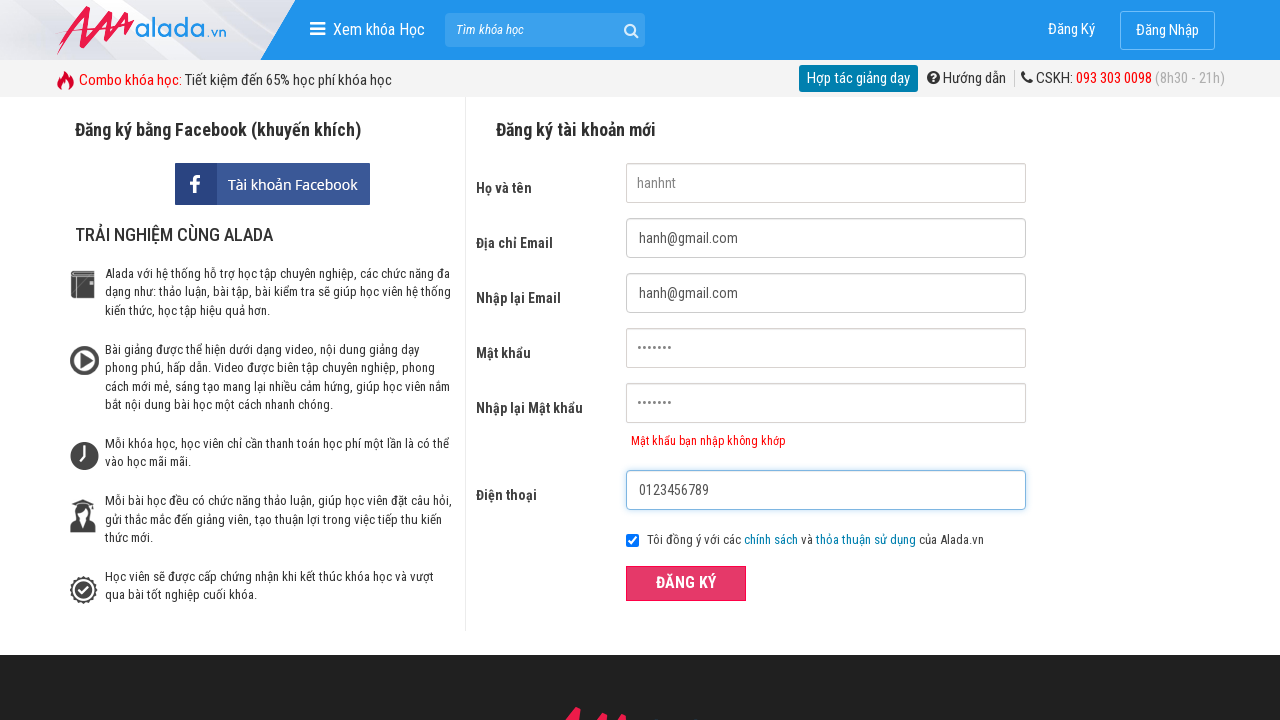

Password confirmation error message appeared
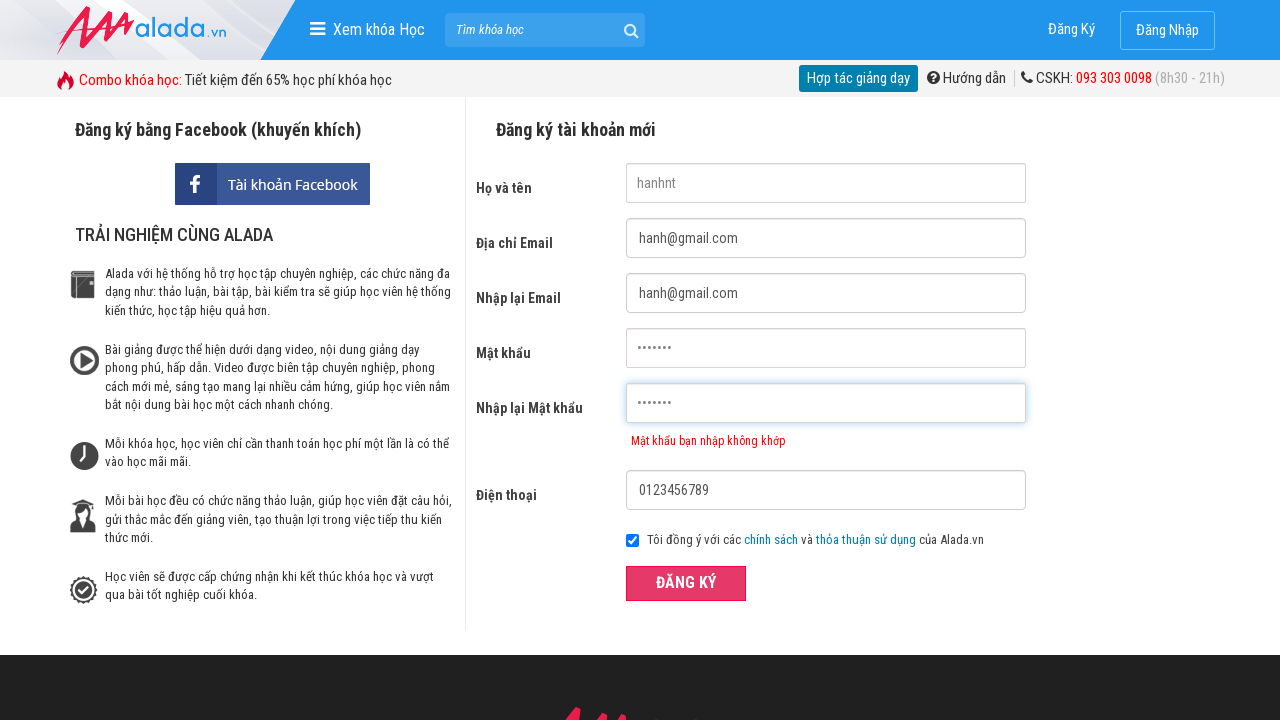

Verified password confirmation error message displays correct Vietnamese text 'Mật khẩu bạn nhập không khớp'
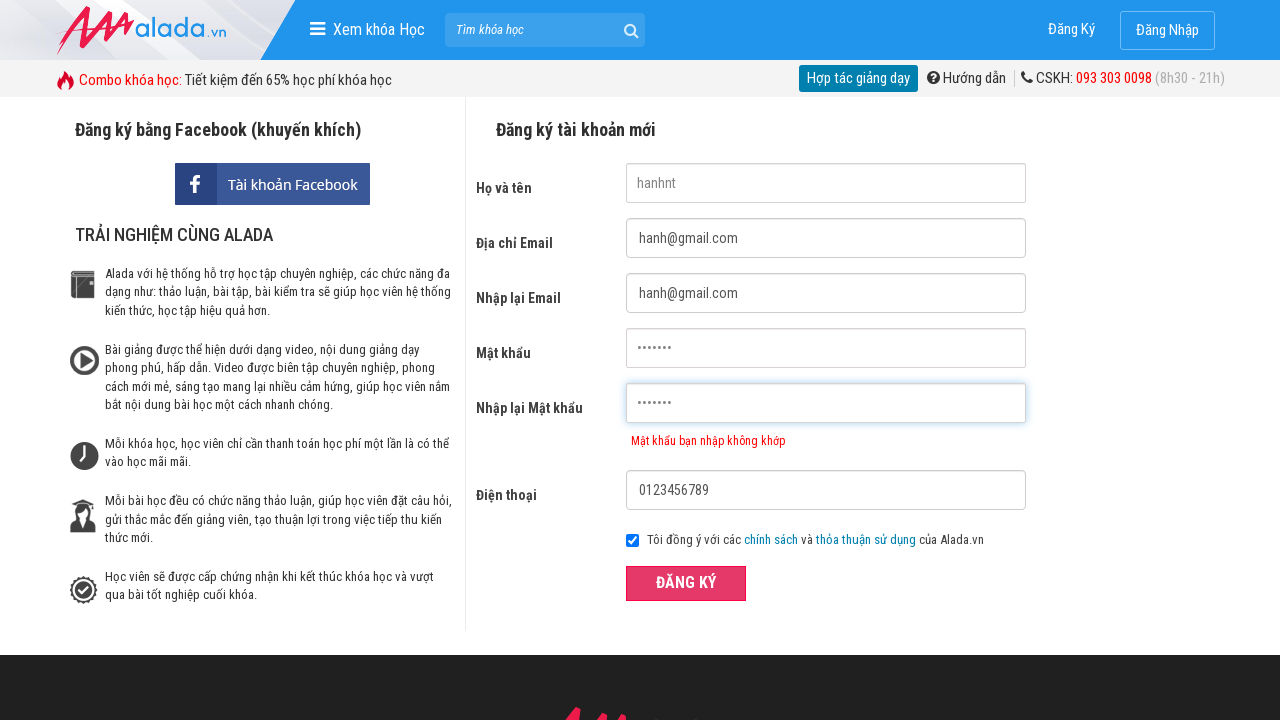

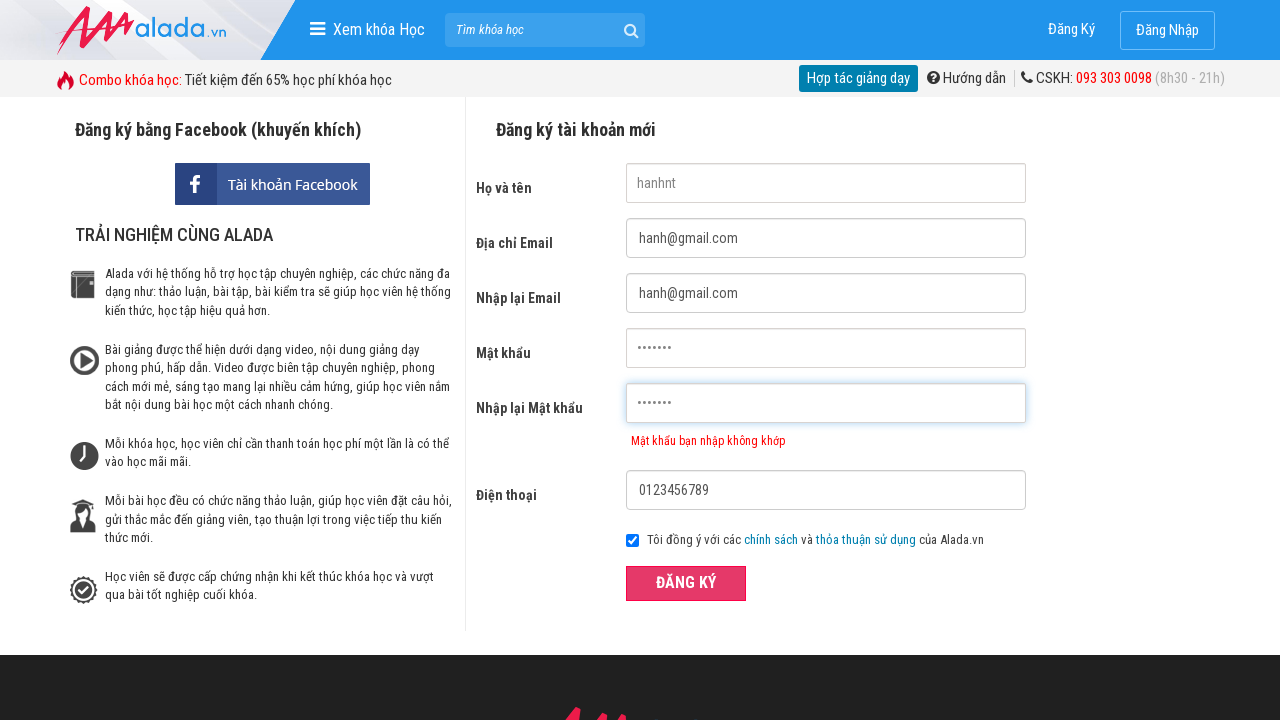